Tests an e-commerce checkout flow by adding multiple items to cart, applying a promo code, and verifying the code is successfully applied

Starting URL: https://rahulshettyacademy.com/seleniumPractise/

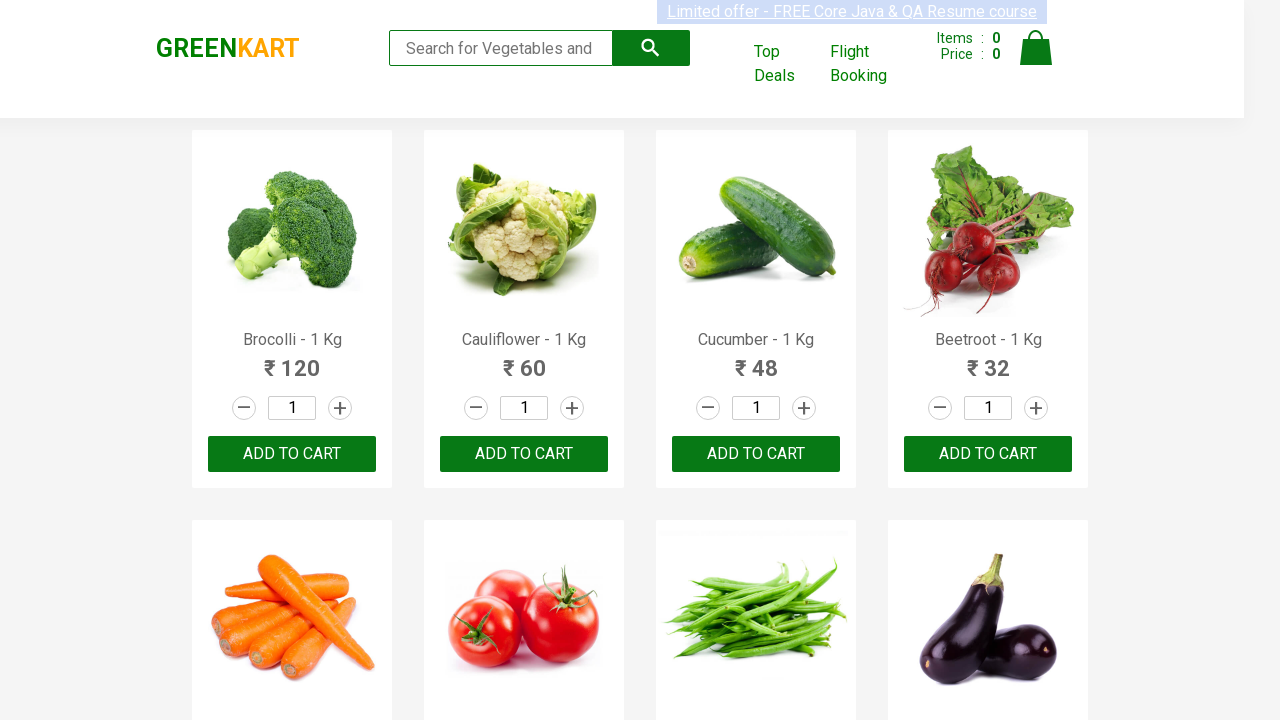

Retrieved all product names from the page
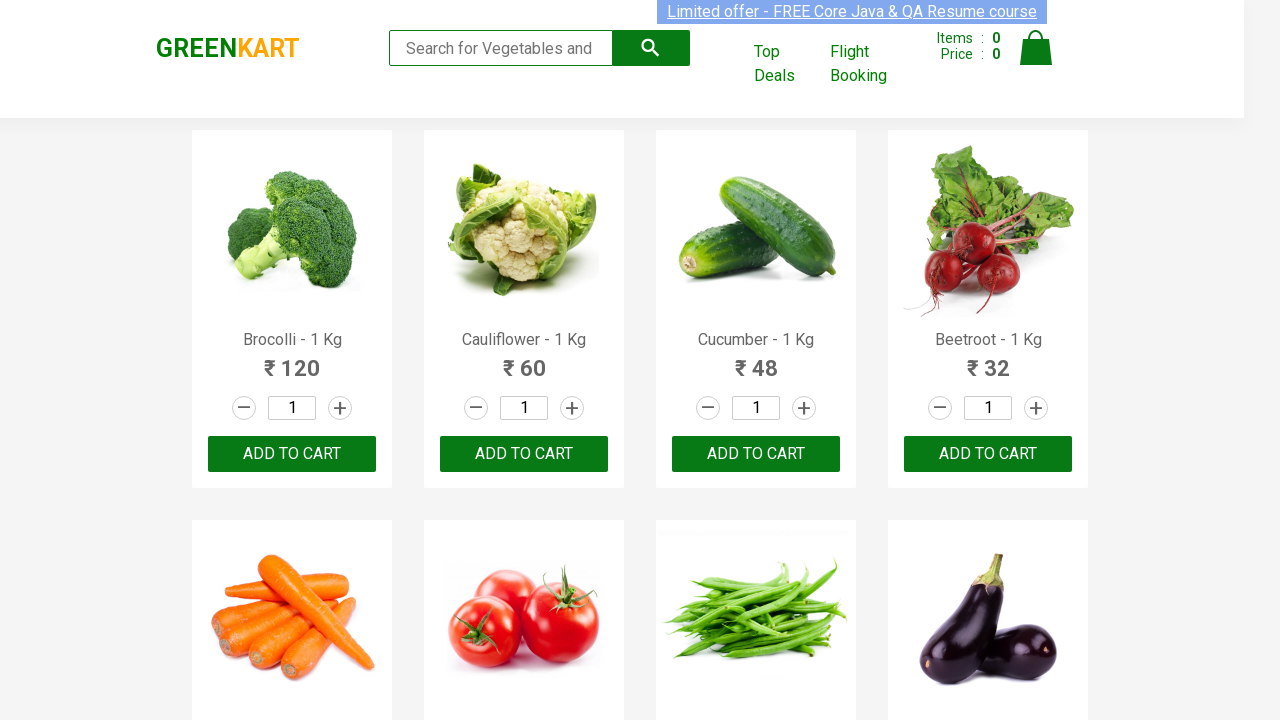

Added 'Brocolli' to cart at (292, 454) on xpath=//div[@class='product-action']/button >> nth=0
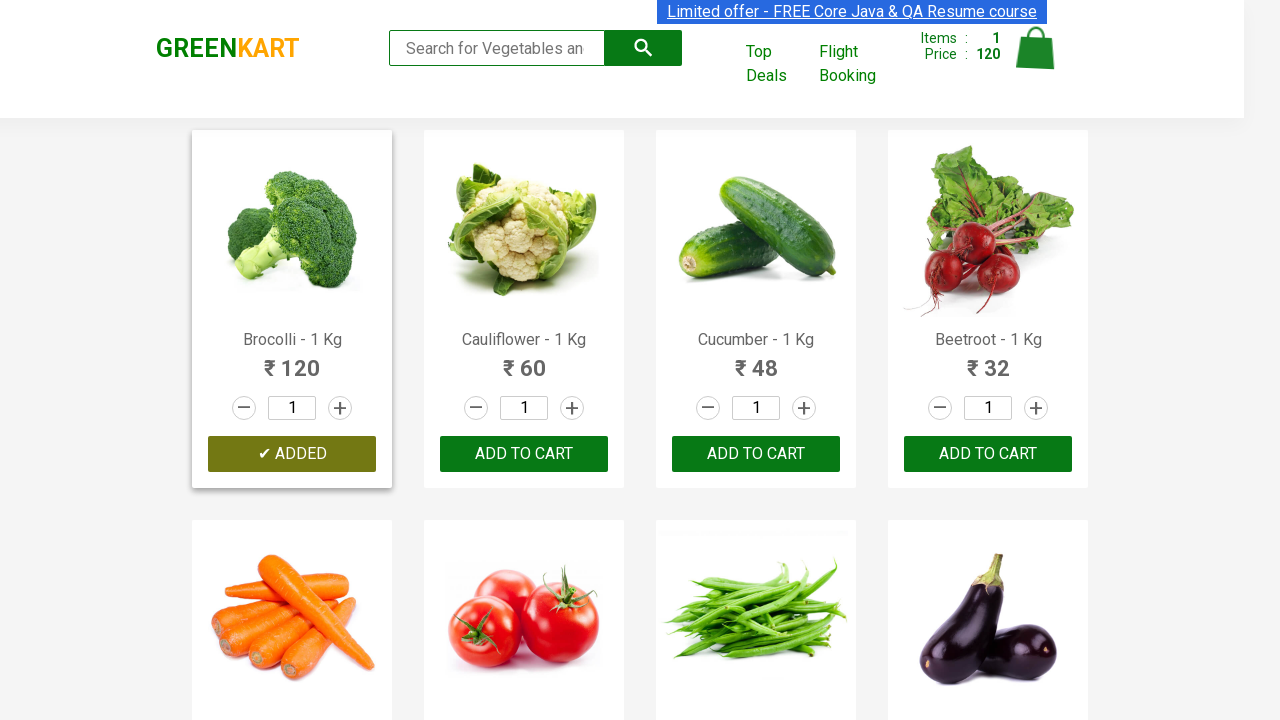

Added 'Cucumber' to cart at (756, 454) on xpath=//div[@class='product-action']/button >> nth=2
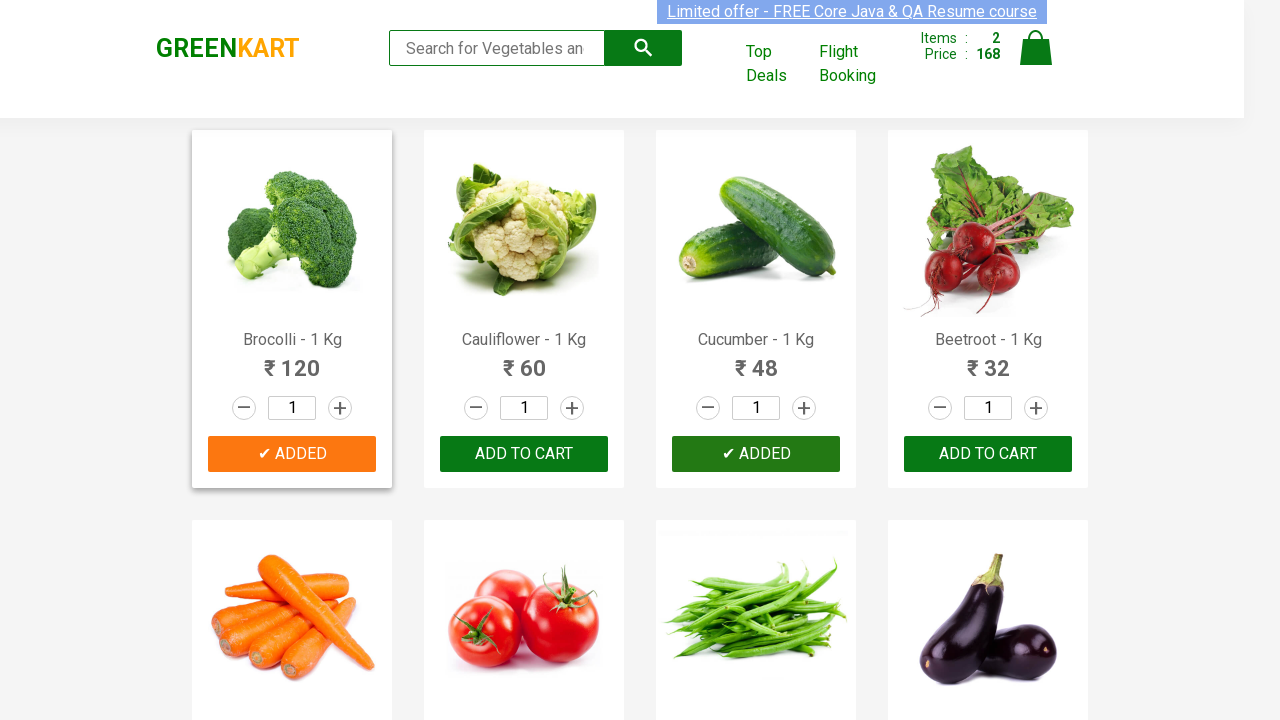

Added 'Beetroot' to cart at (988, 454) on xpath=//div[@class='product-action']/button >> nth=3
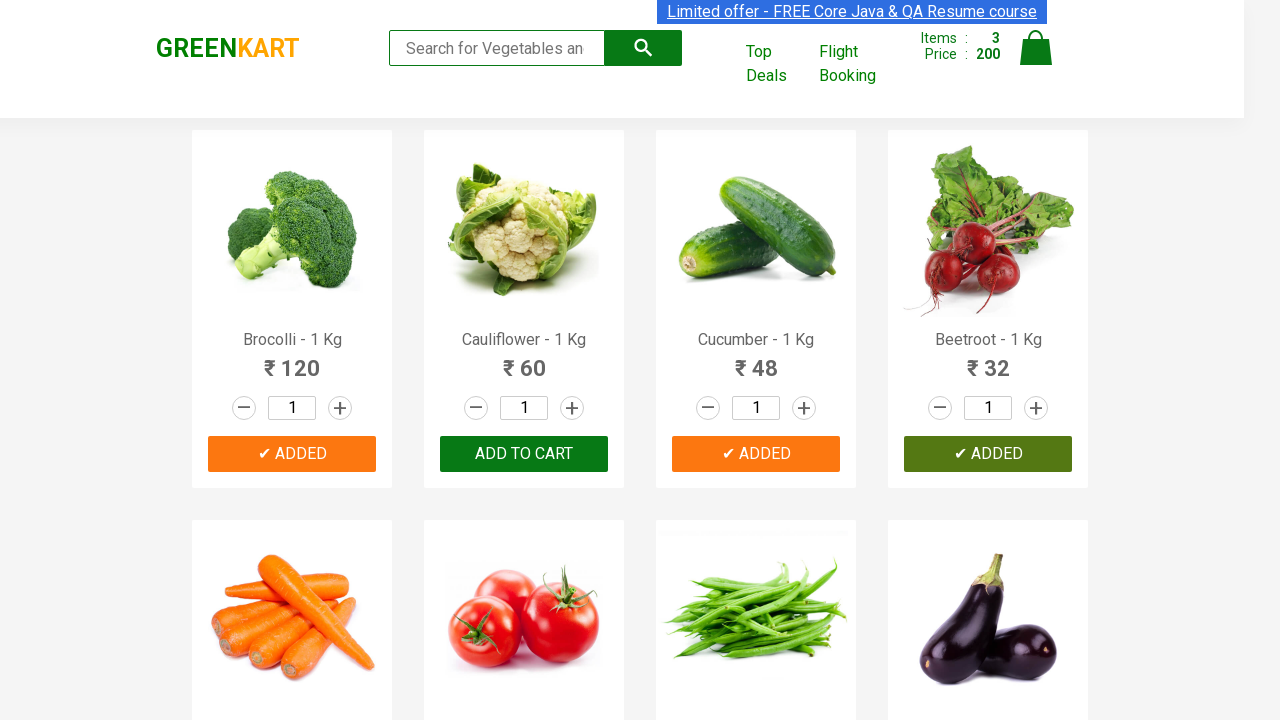

Clicked cart icon to view shopping cart at (1036, 59) on .cart-icon
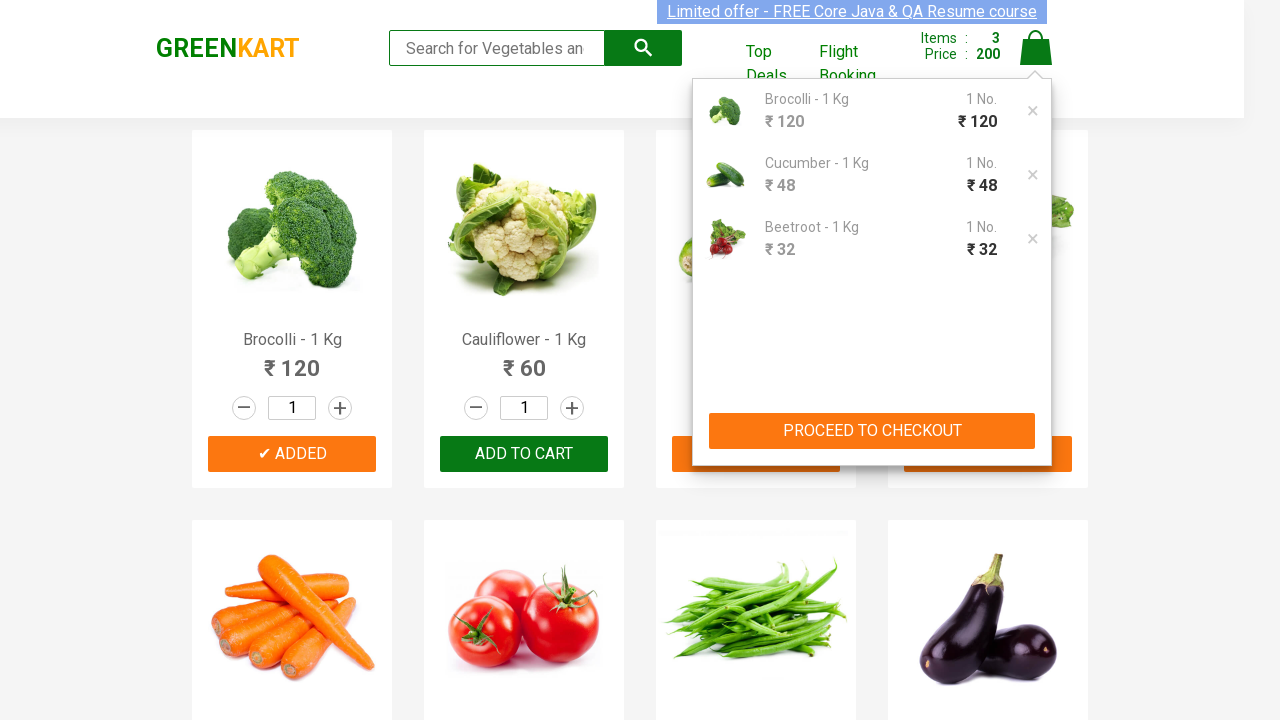

Clicked PROCEED TO CHECKOUT button at (872, 431) on xpath=//button[contains(text(),'PROCEED TO CHECKOUT')]
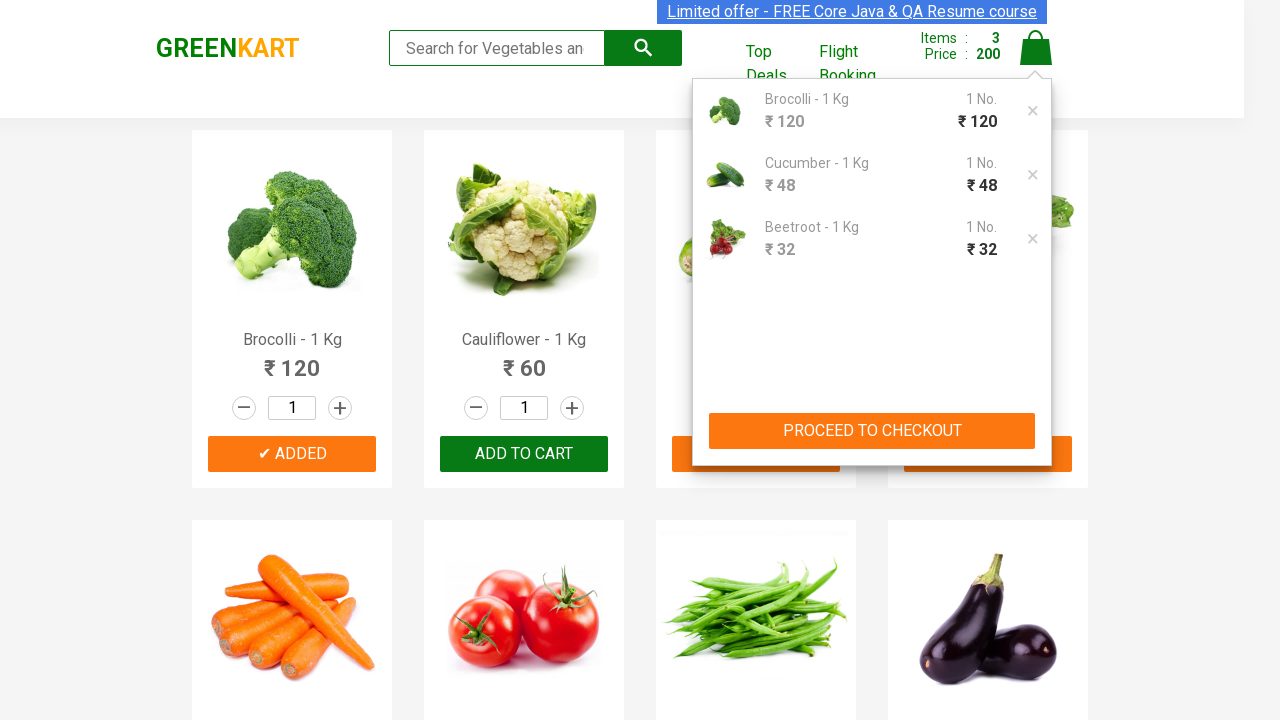

Promo code field loaded
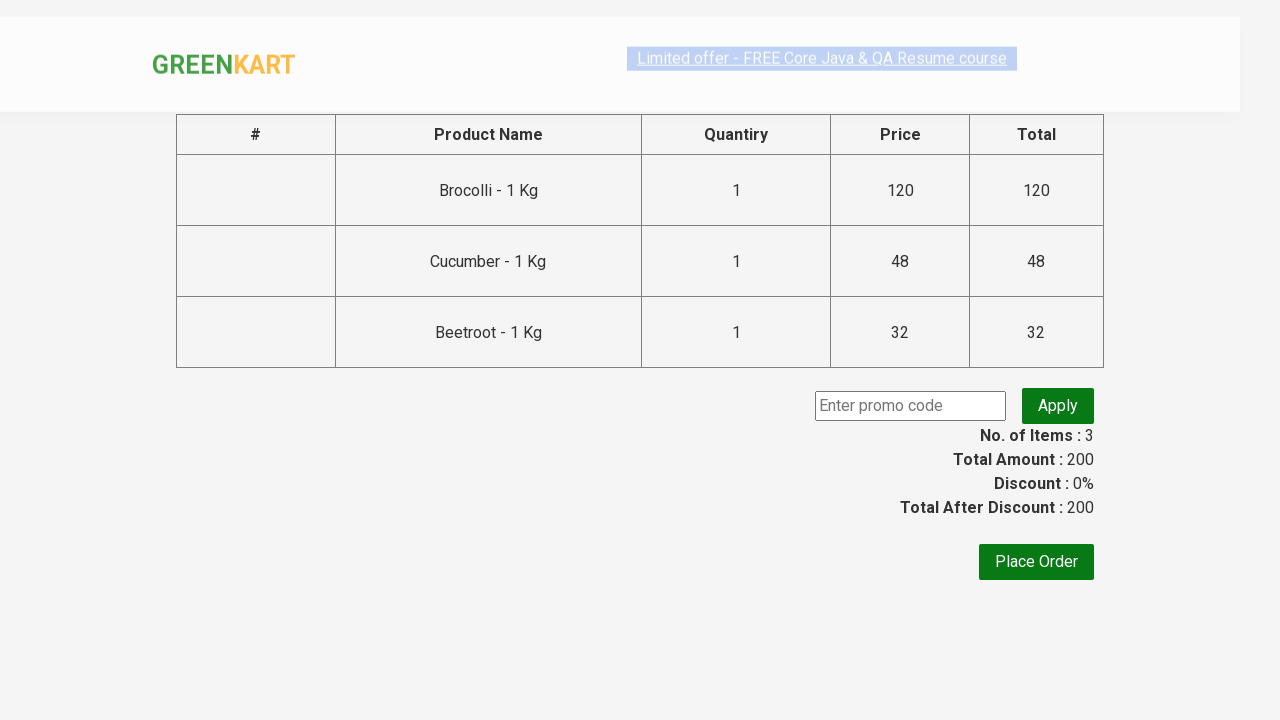

Entered promo code 'rahulshettyacademy' on .promoCode
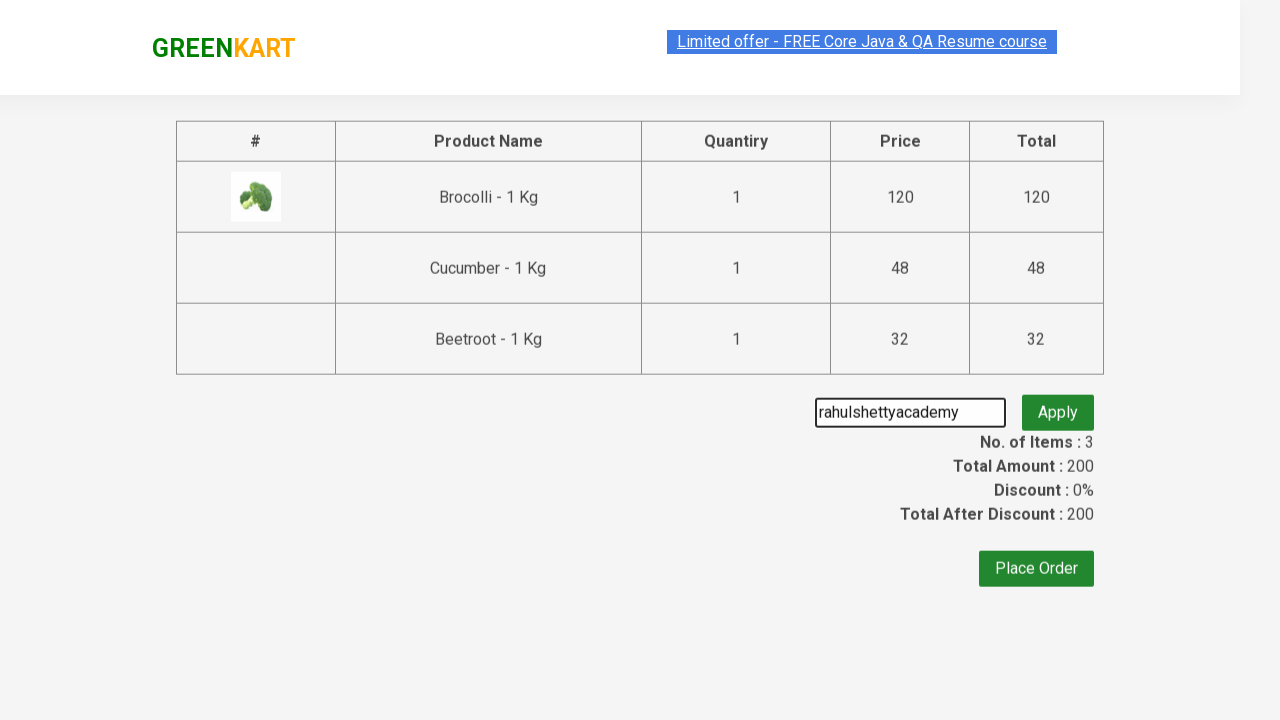

Clicked apply promo code button at (1058, 406) on .promoBtn
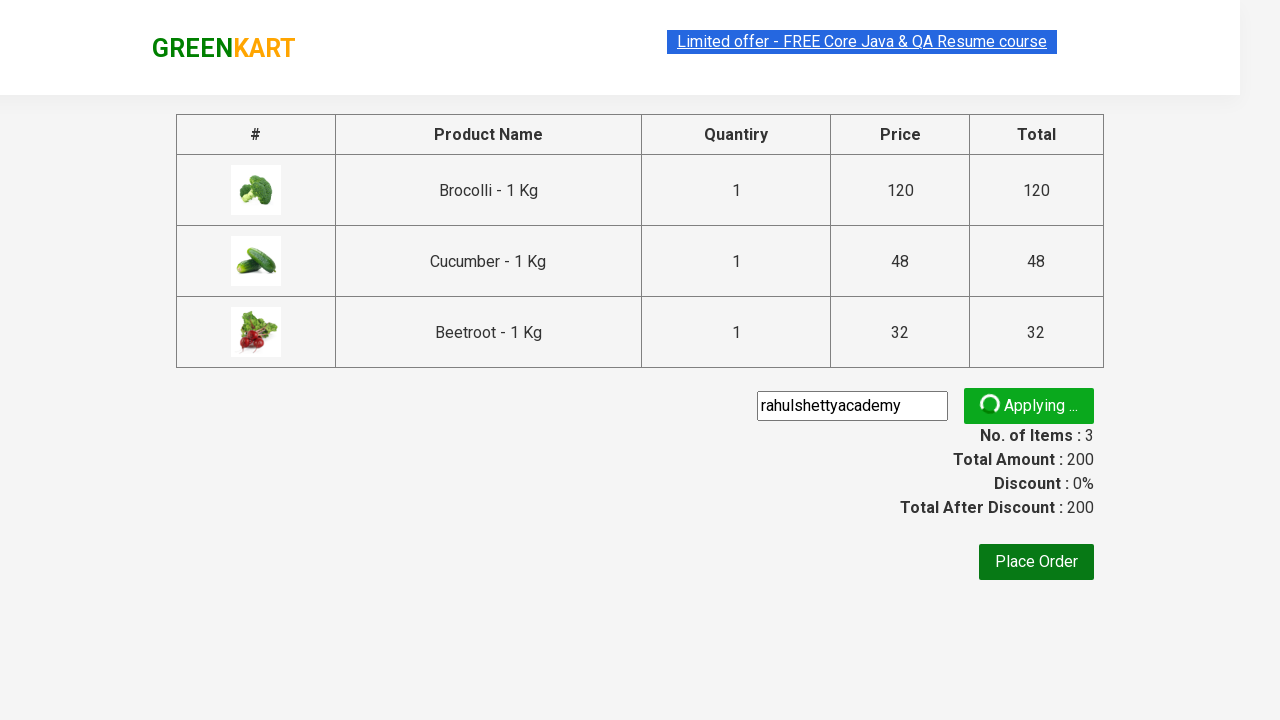

Promo code confirmation message appeared
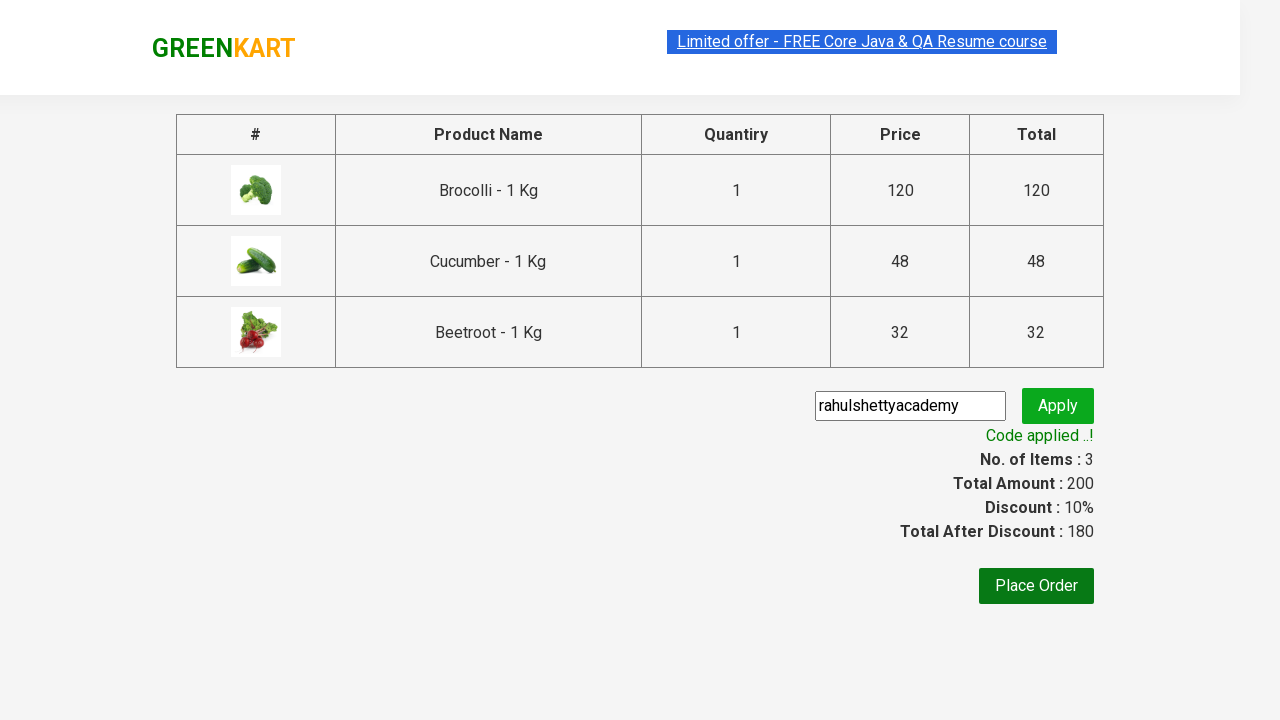

Retrieved promo code confirmation text: 'Code applied ..!'
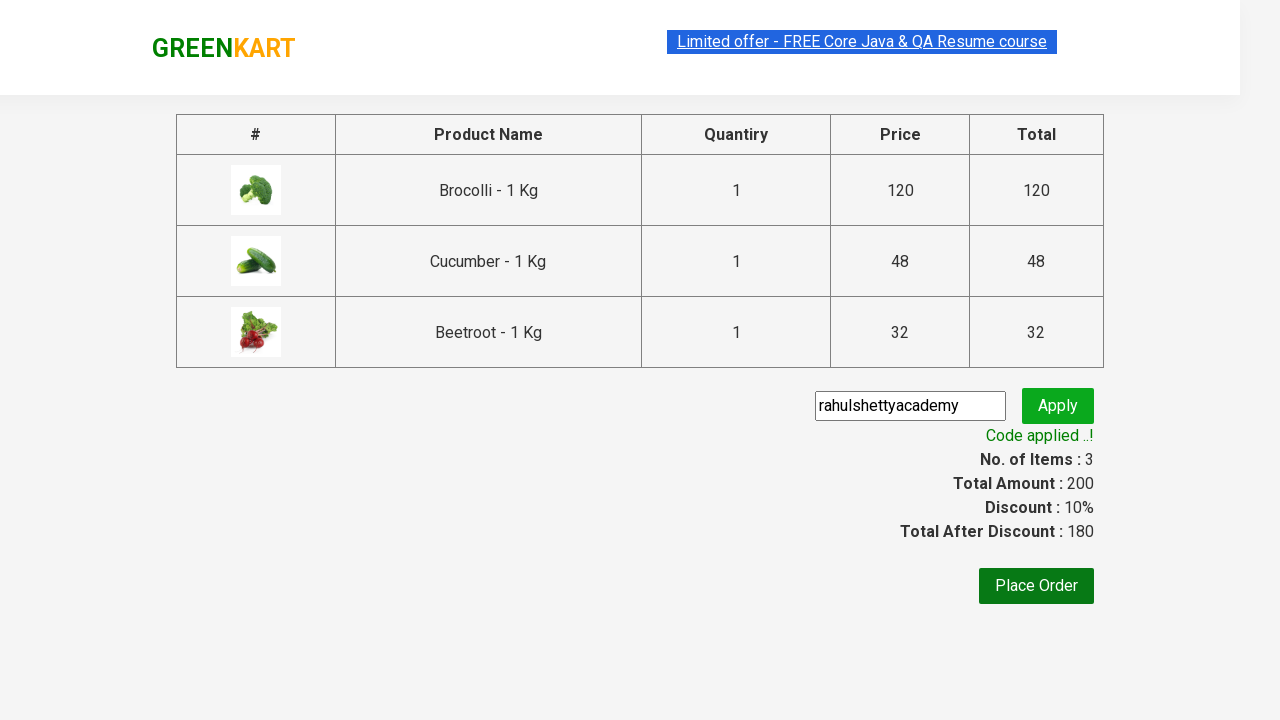

Promo code successfully verified as applied
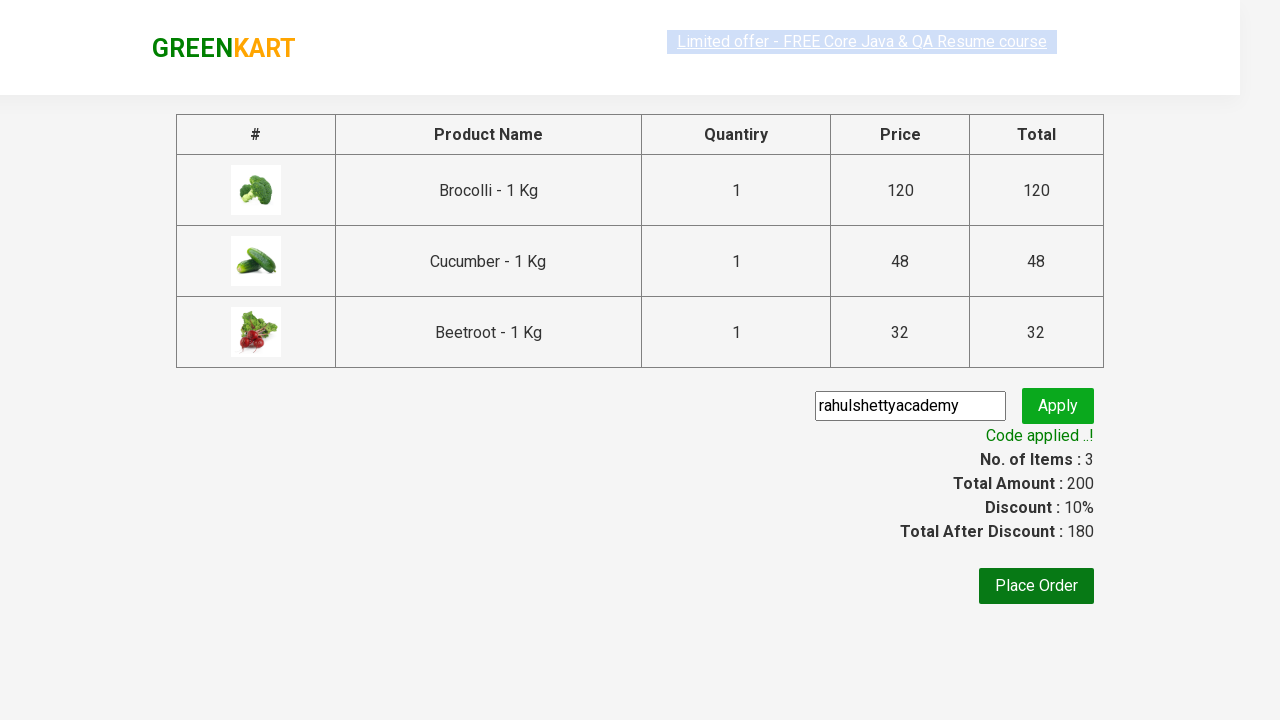

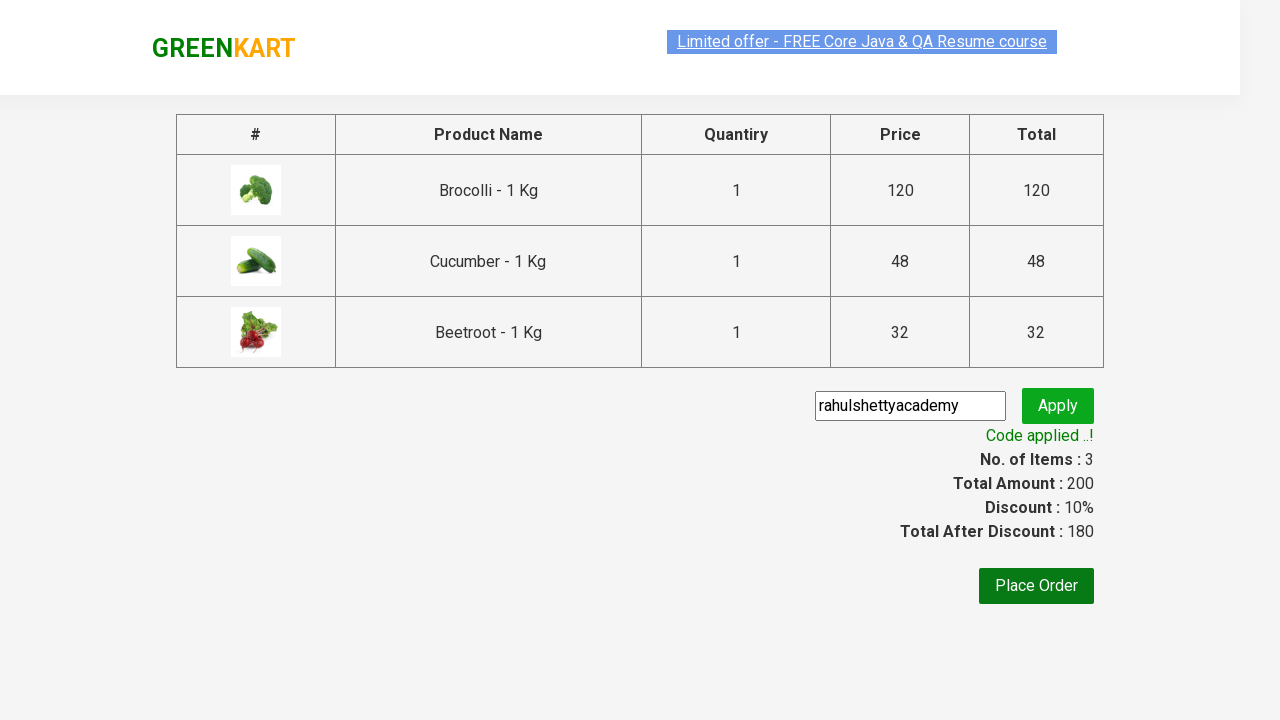